Tests click and drag interaction between two option elements (pizza to burger)

Starting URL: https://dgotlieb.github.io/Actions

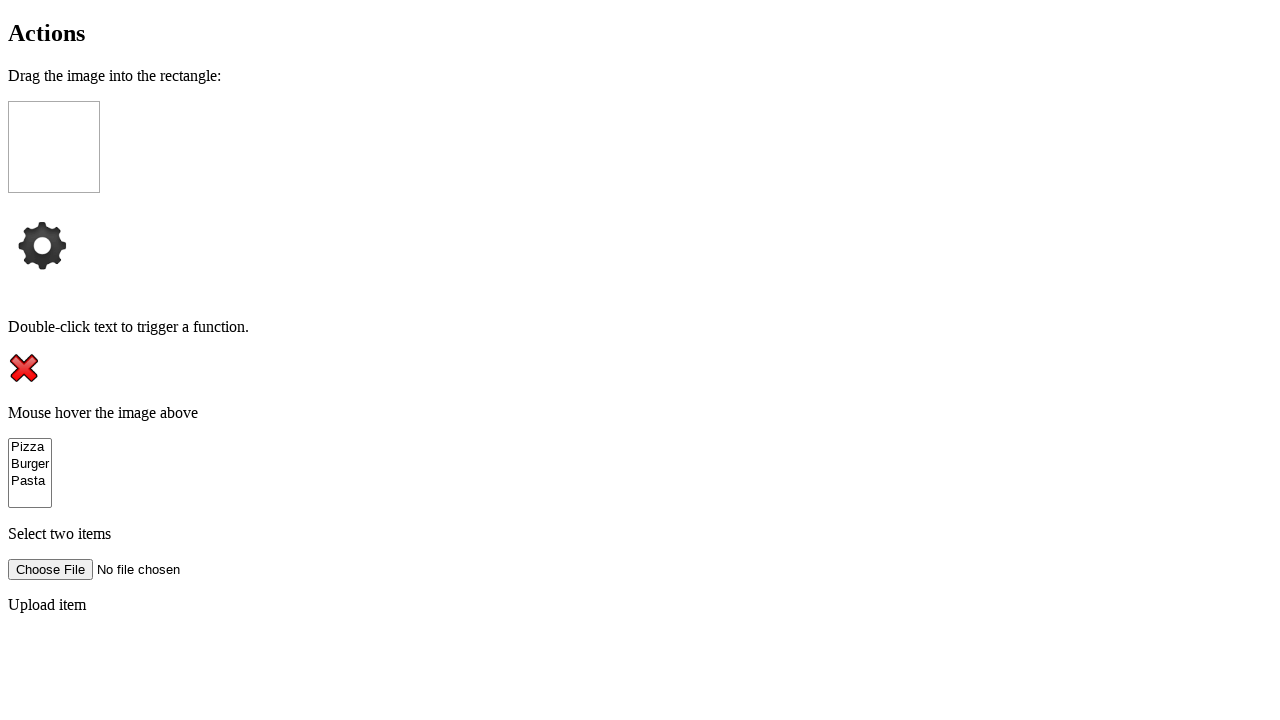

Located pizza option element
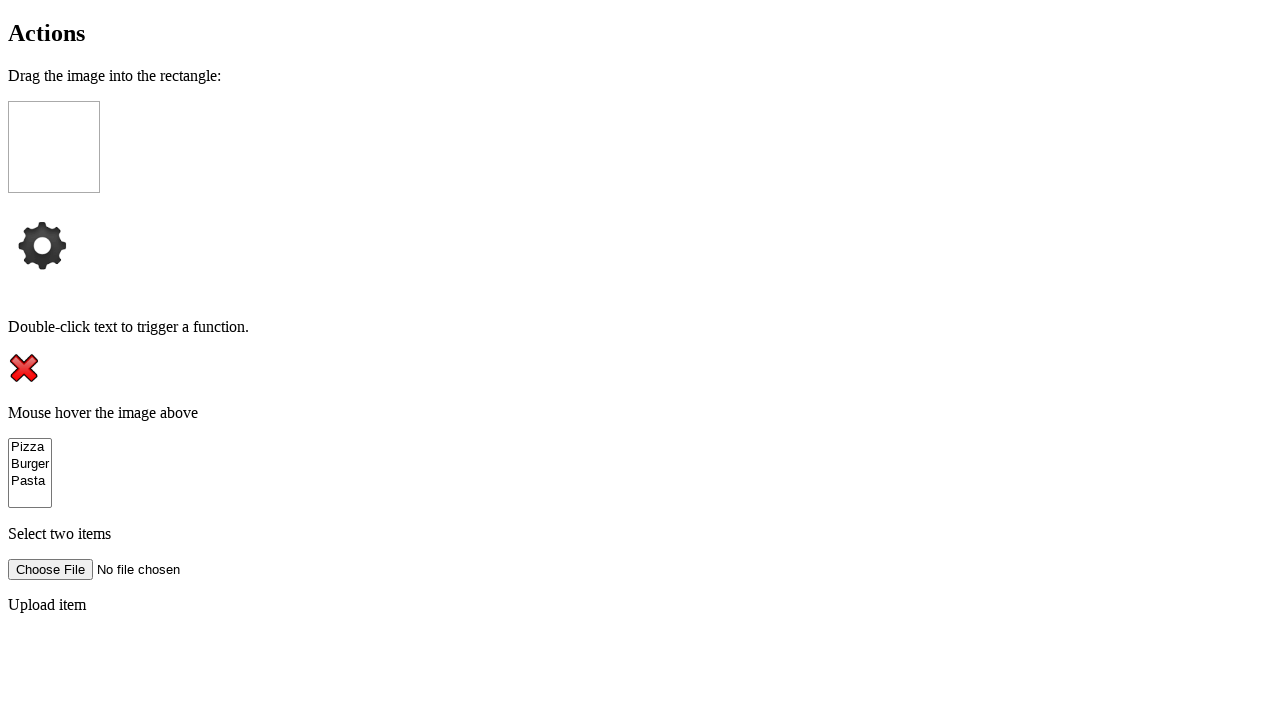

Retrieved bounding box of pizza option
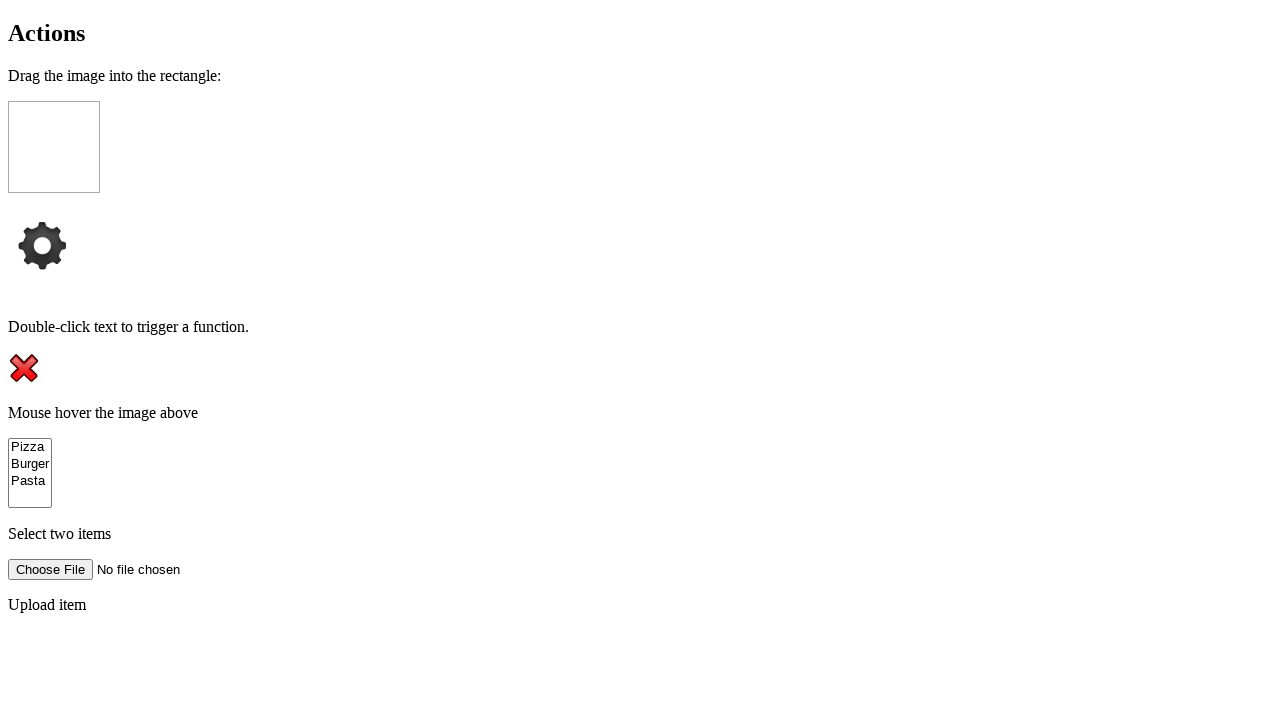

Located burger option element
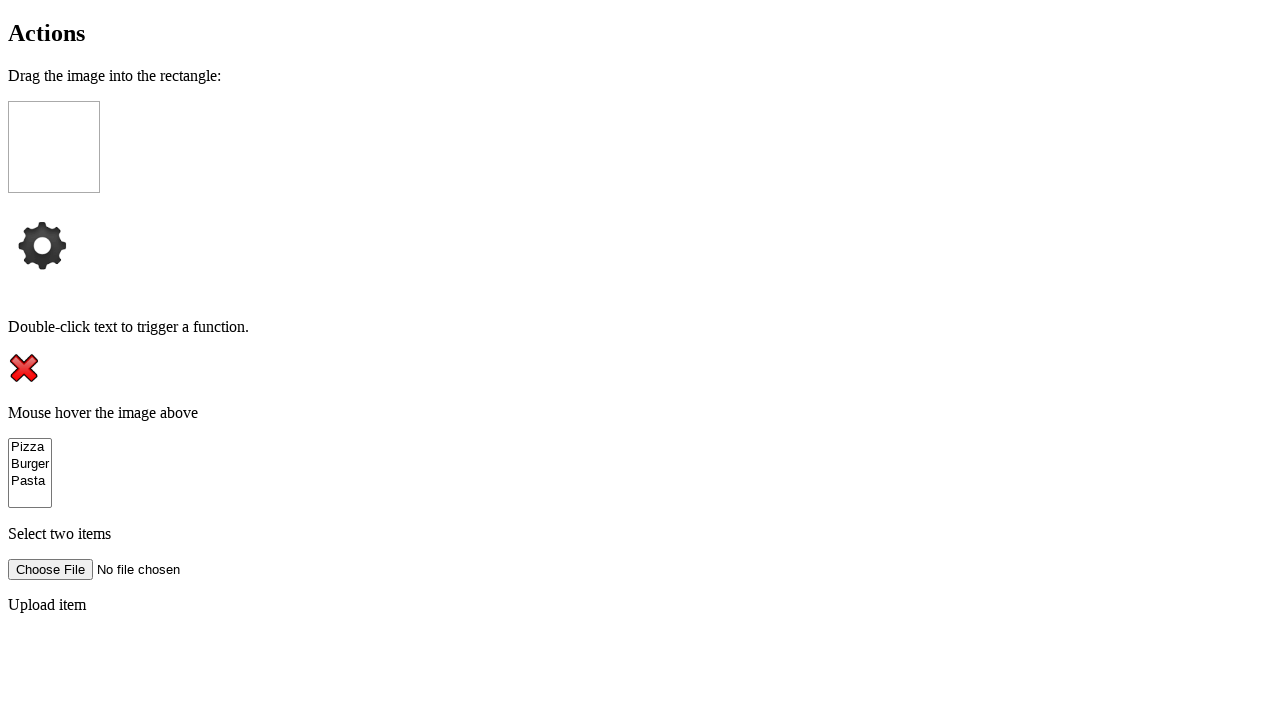

Retrieved bounding box of burger option
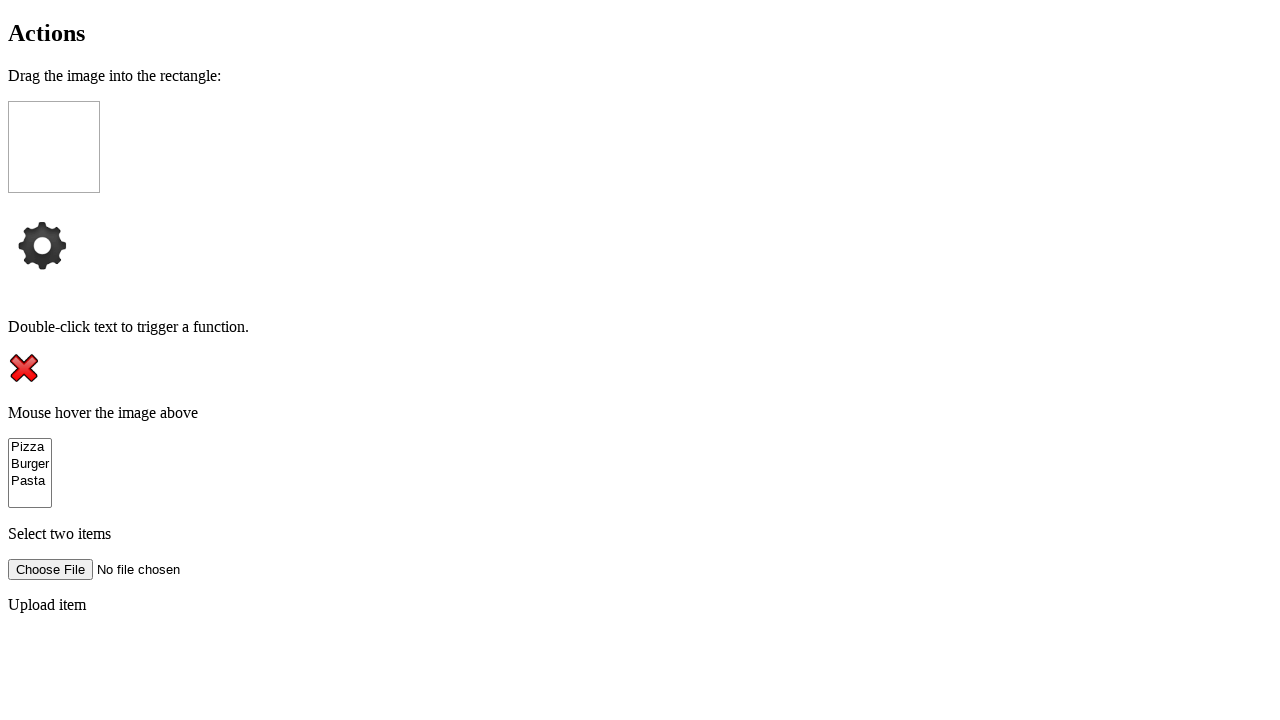

Moved mouse to center of pizza option at (30, 447)
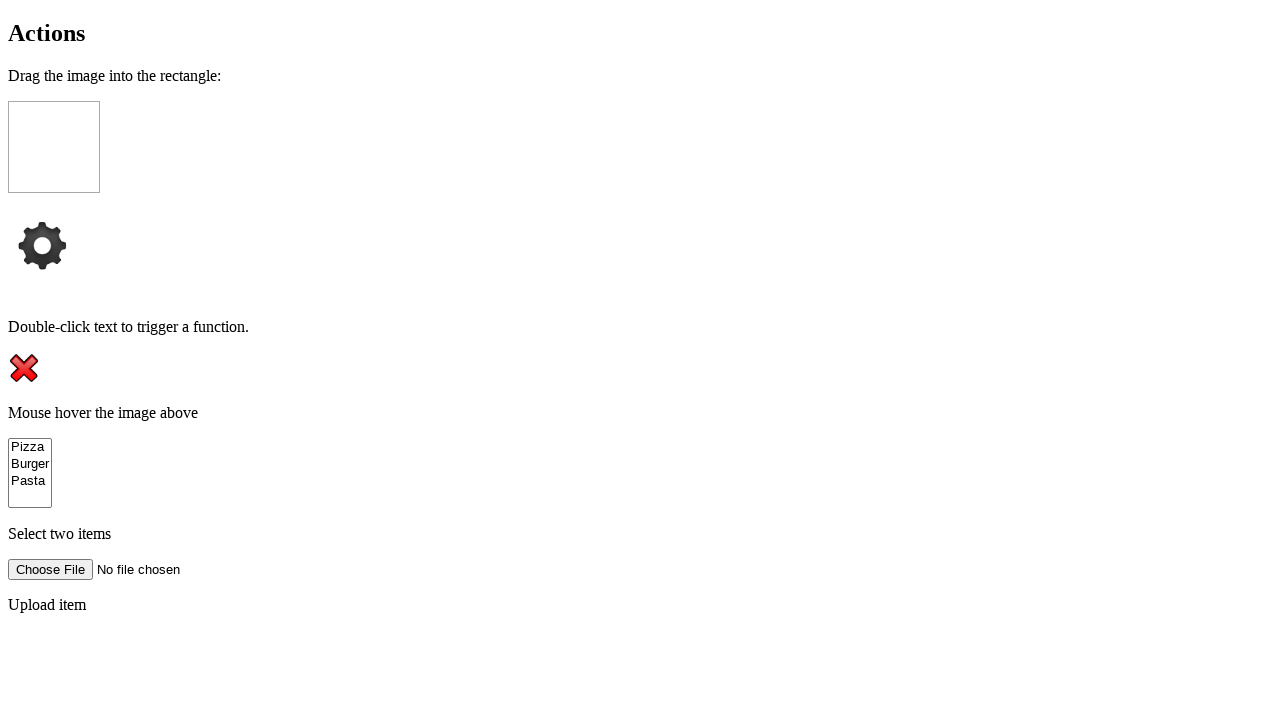

Pressed mouse button down on pizza option at (30, 447)
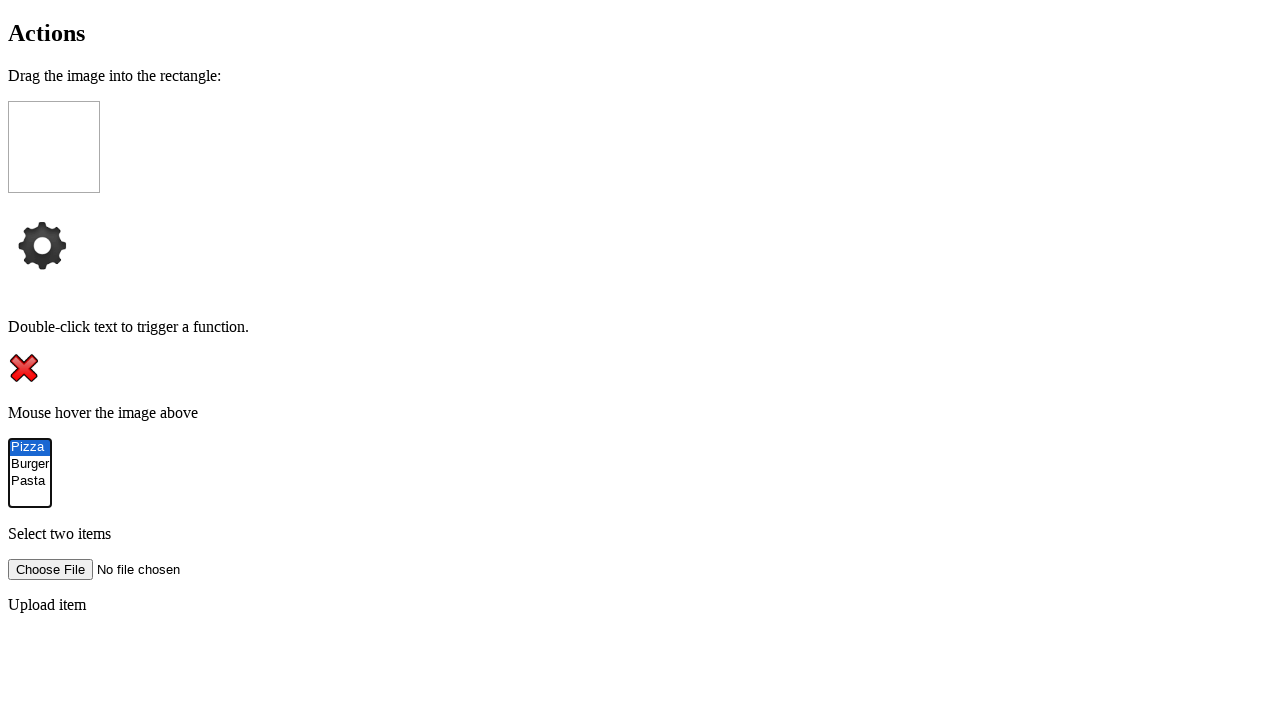

Waited 1 second while holding mouse button
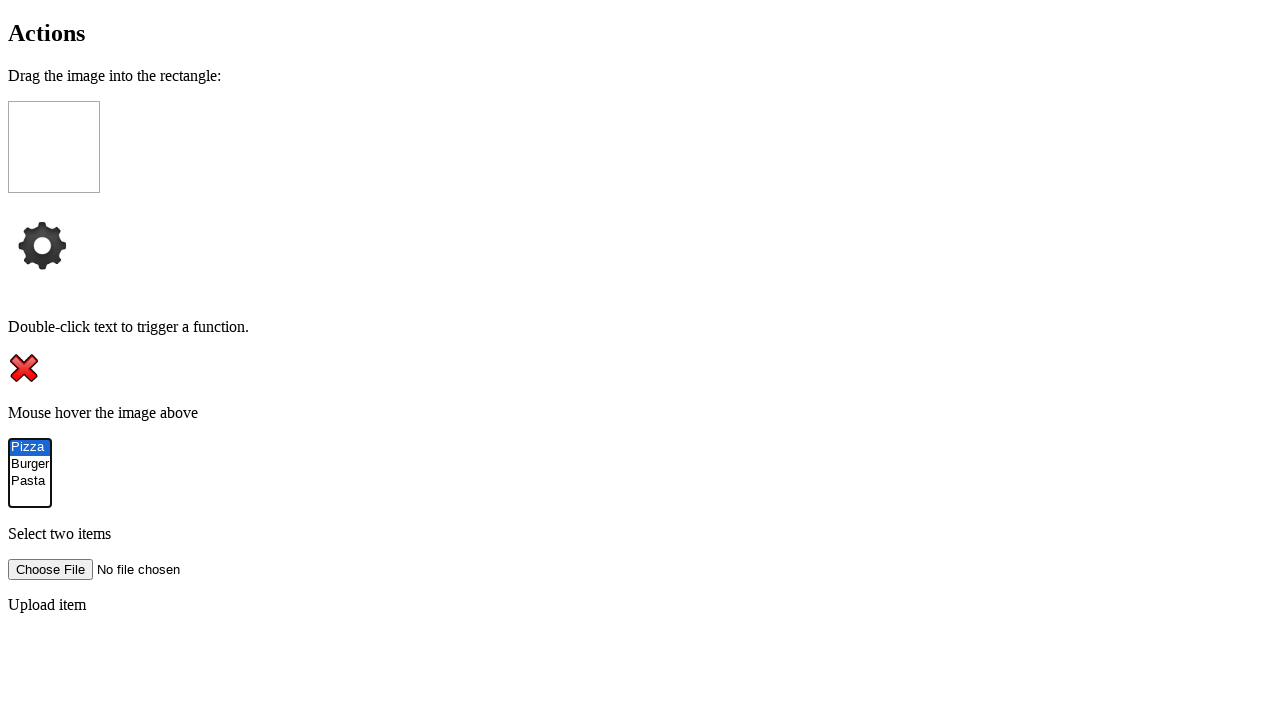

Dragged pizza option to burger option center position at (30, 464)
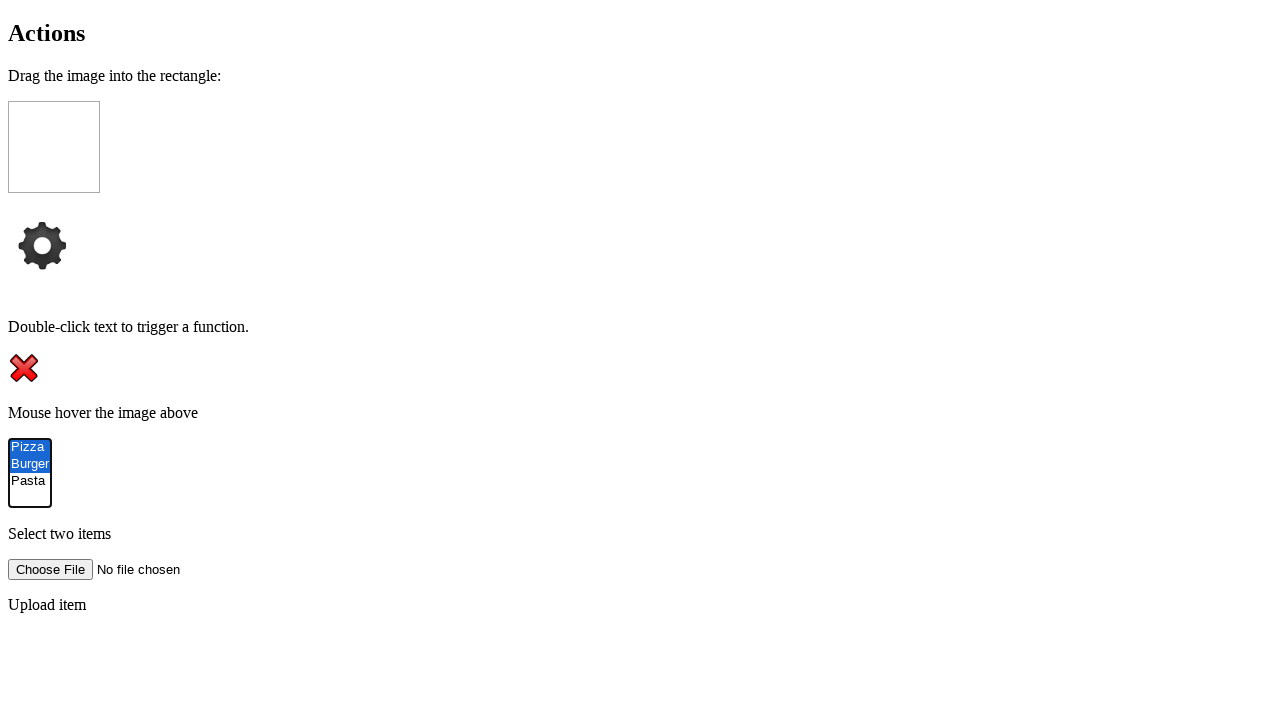

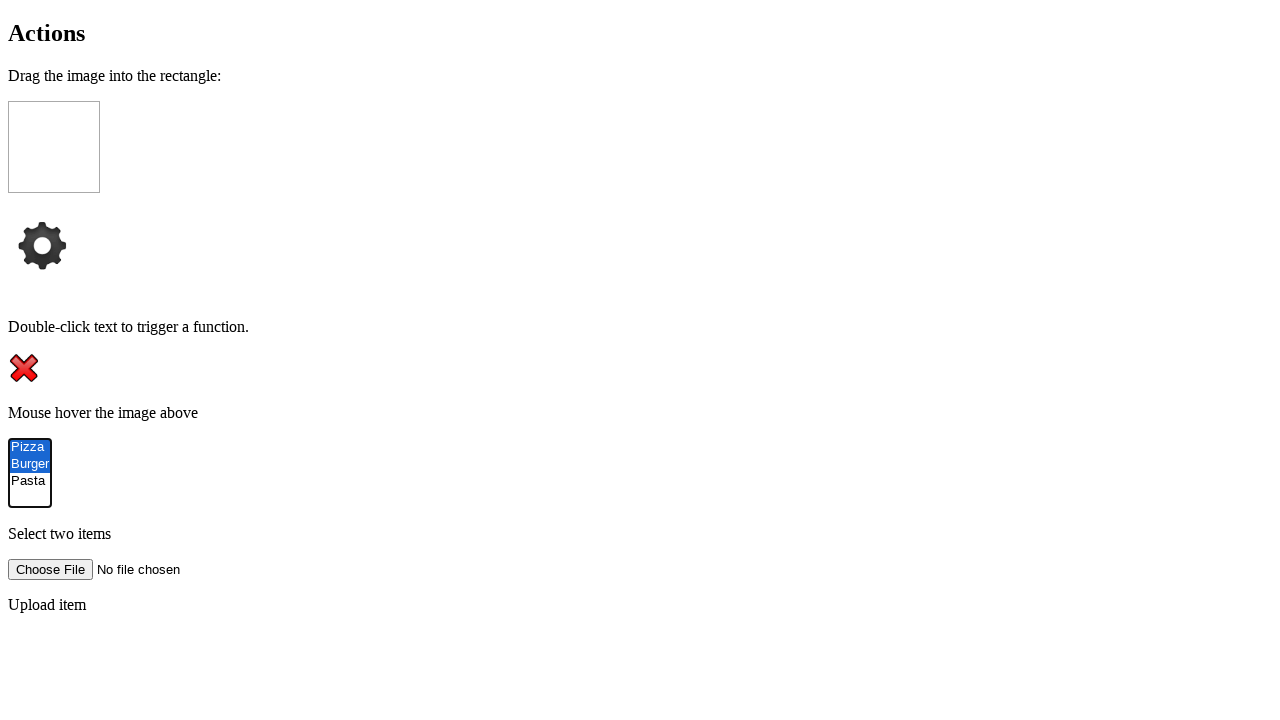